Tests drag-and-drop functionality on jQuery UI demo site by dragging an element and dropping it onto a target area, then navigating to the sortable section

Starting URL: https://jqueryui.com/

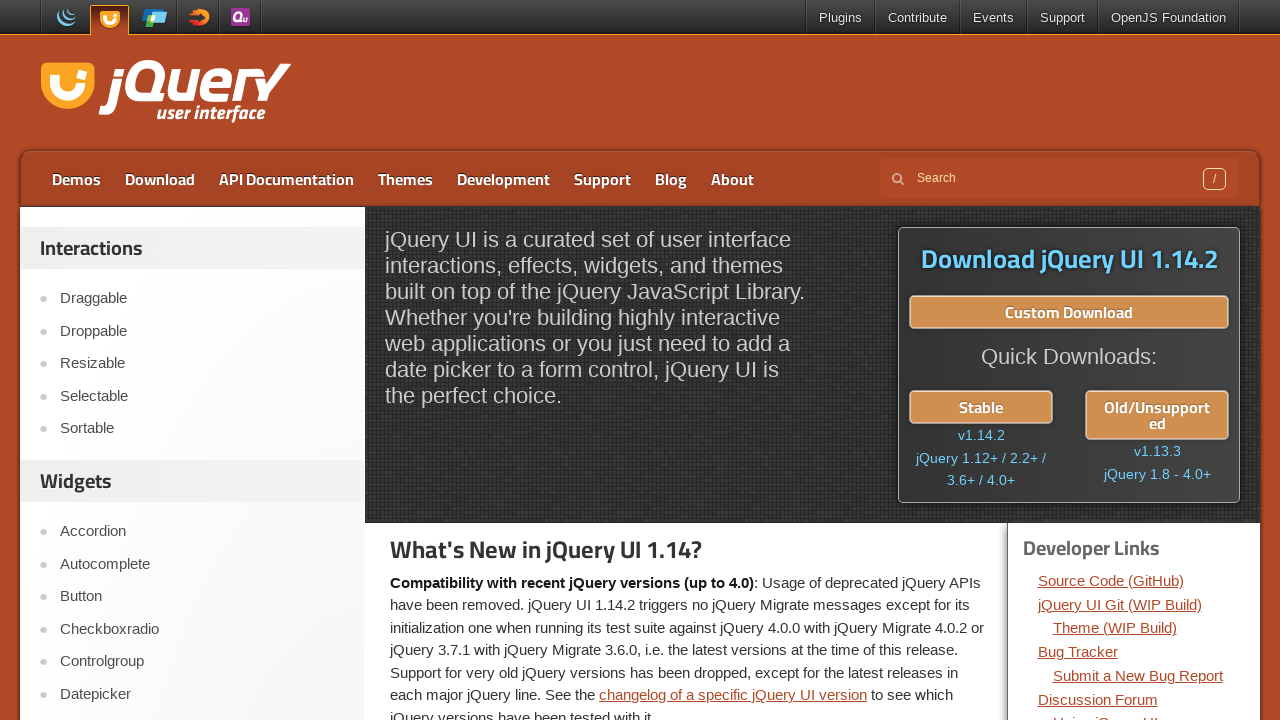

Navigated to jQuery UI demo site
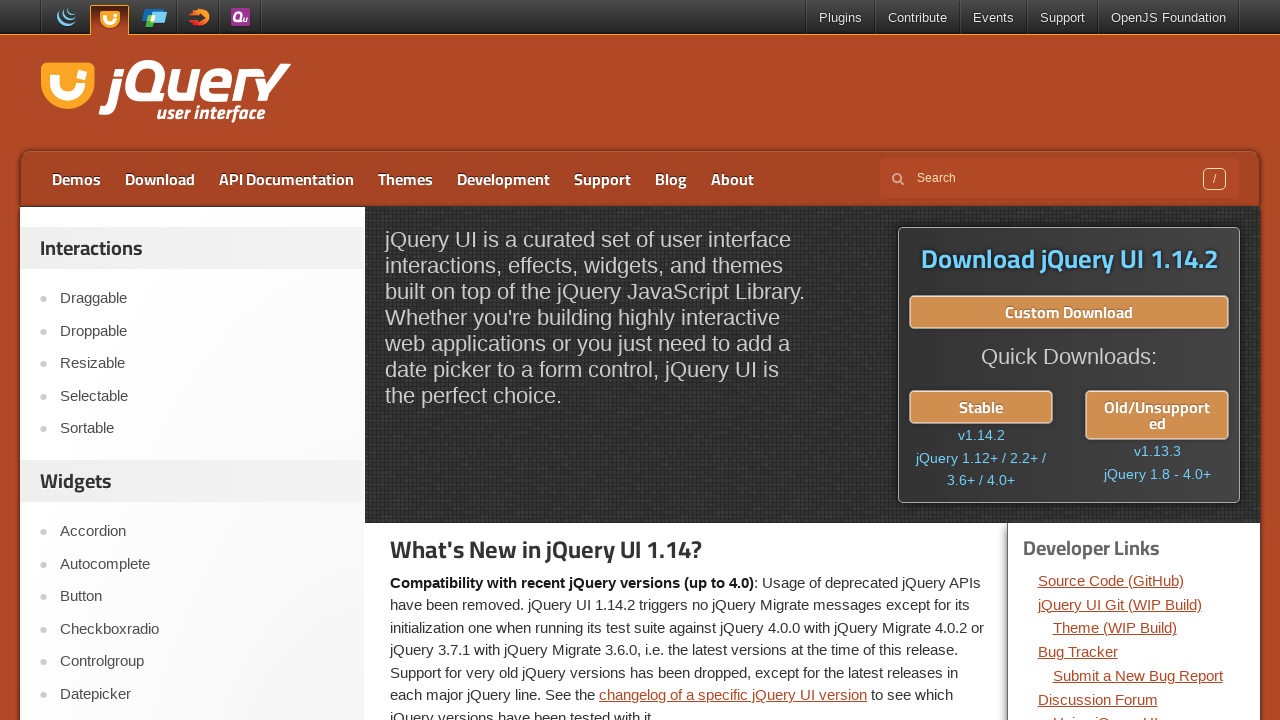

Clicked on Droppable link at (202, 331) on text=Droppable
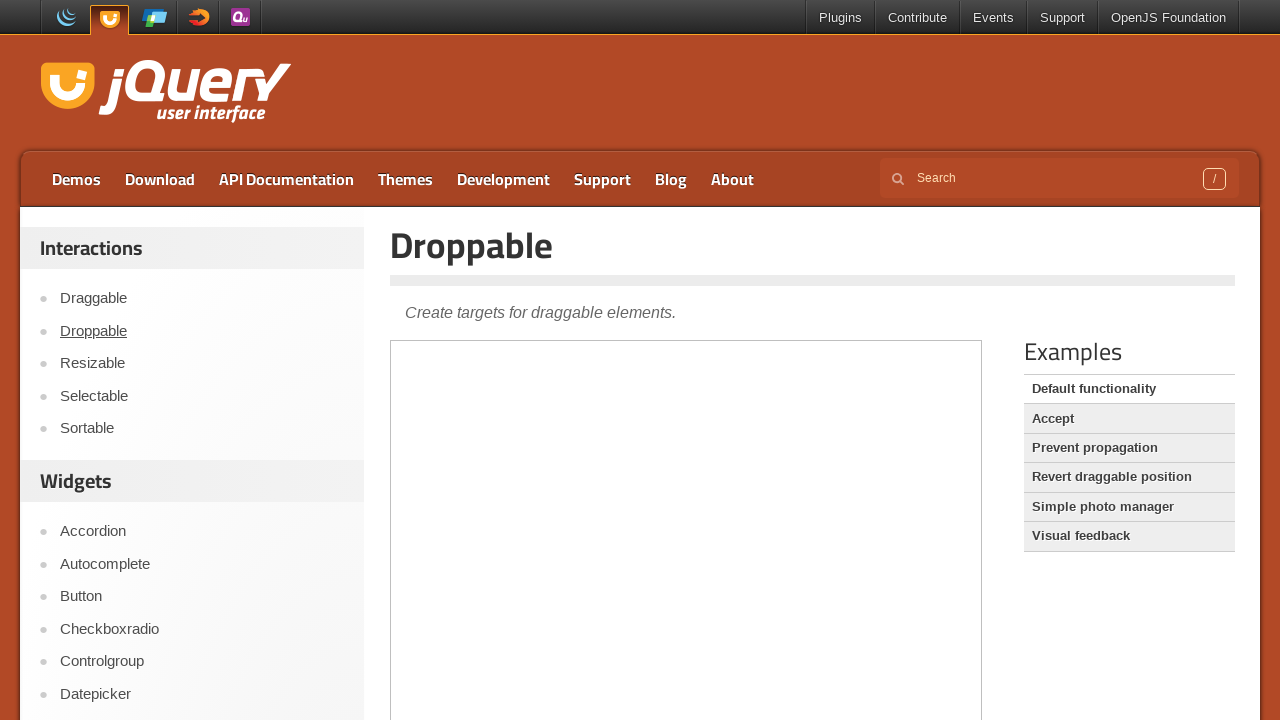

Located iframe containing drag-drop demo
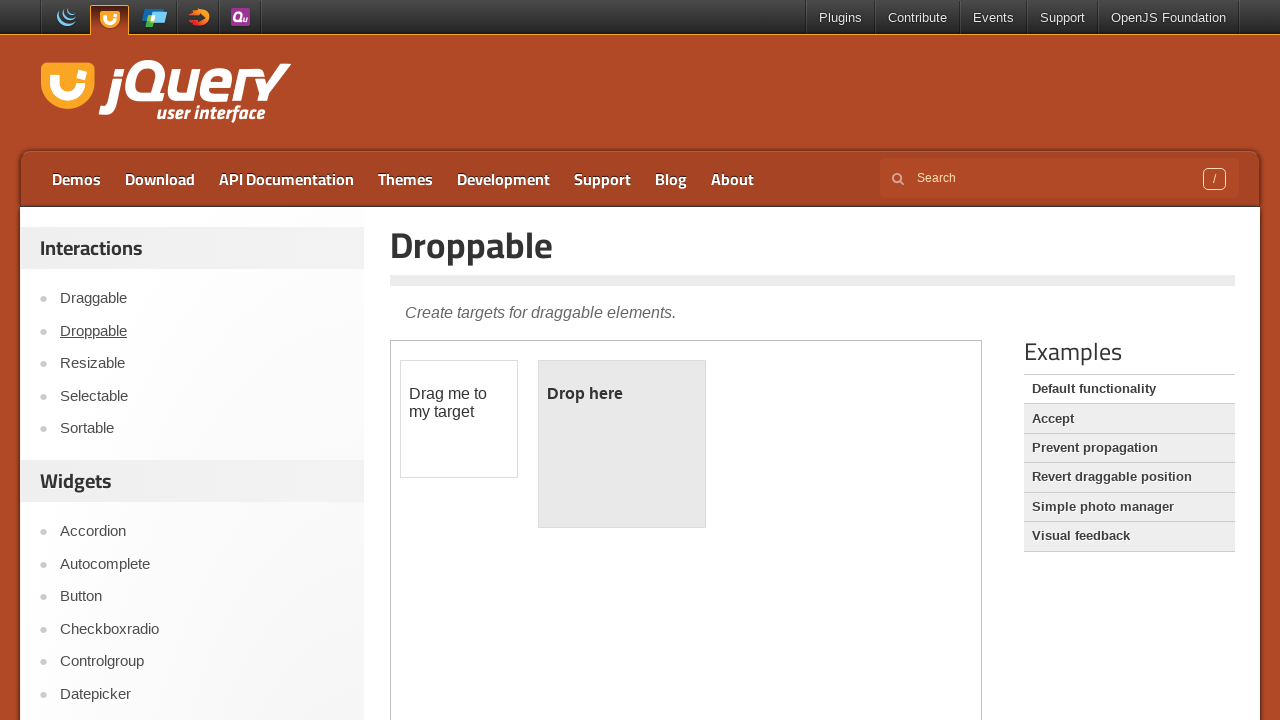

Located draggable element
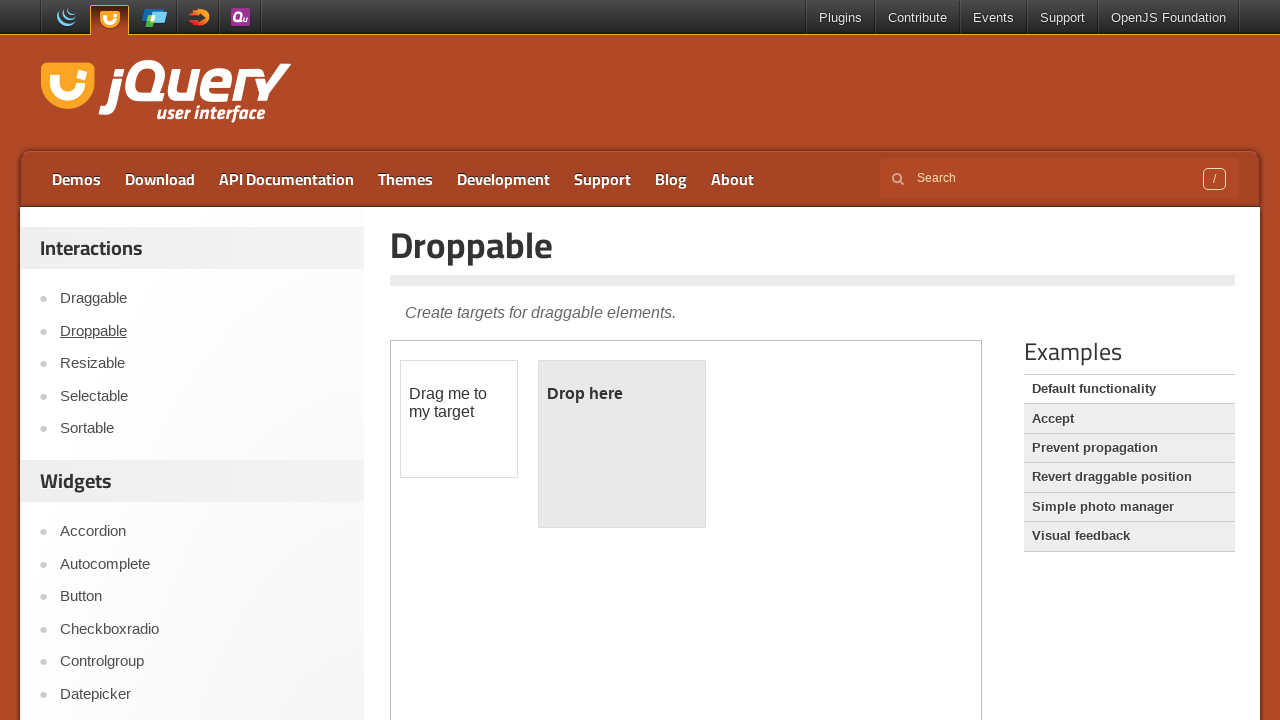

Located droppable target element
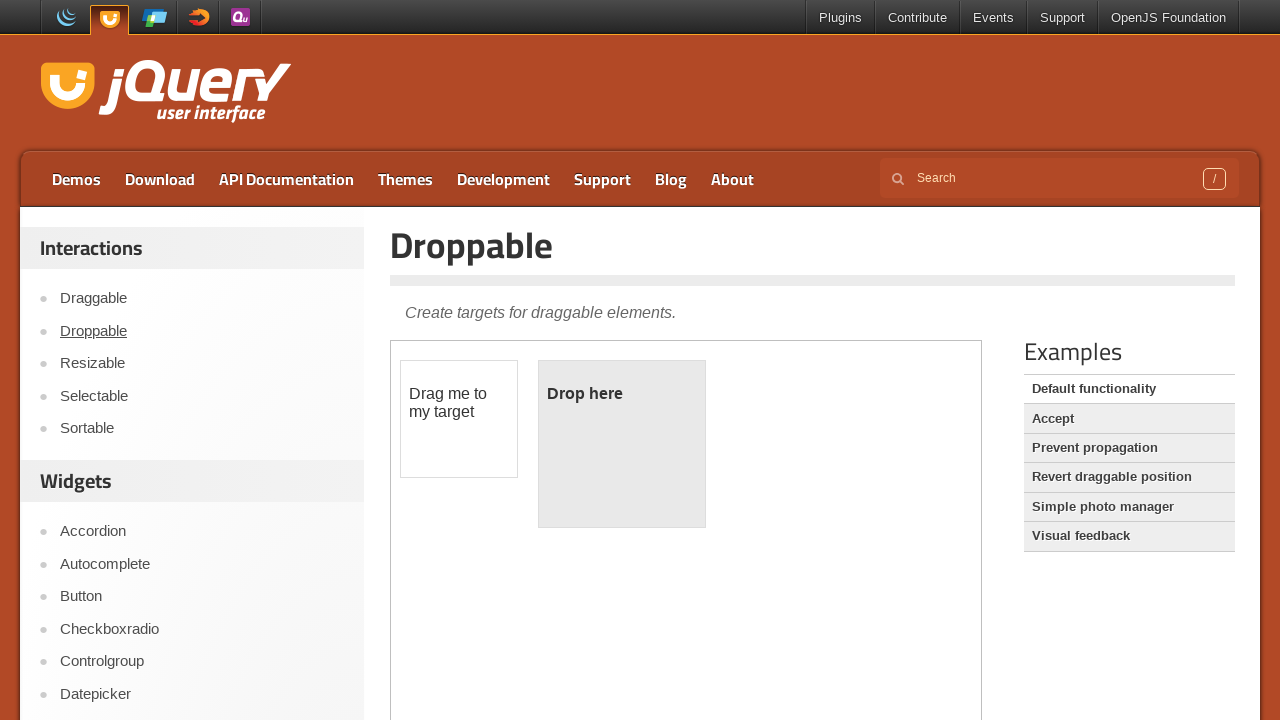

Dragged element to drop target successfully at (622, 444)
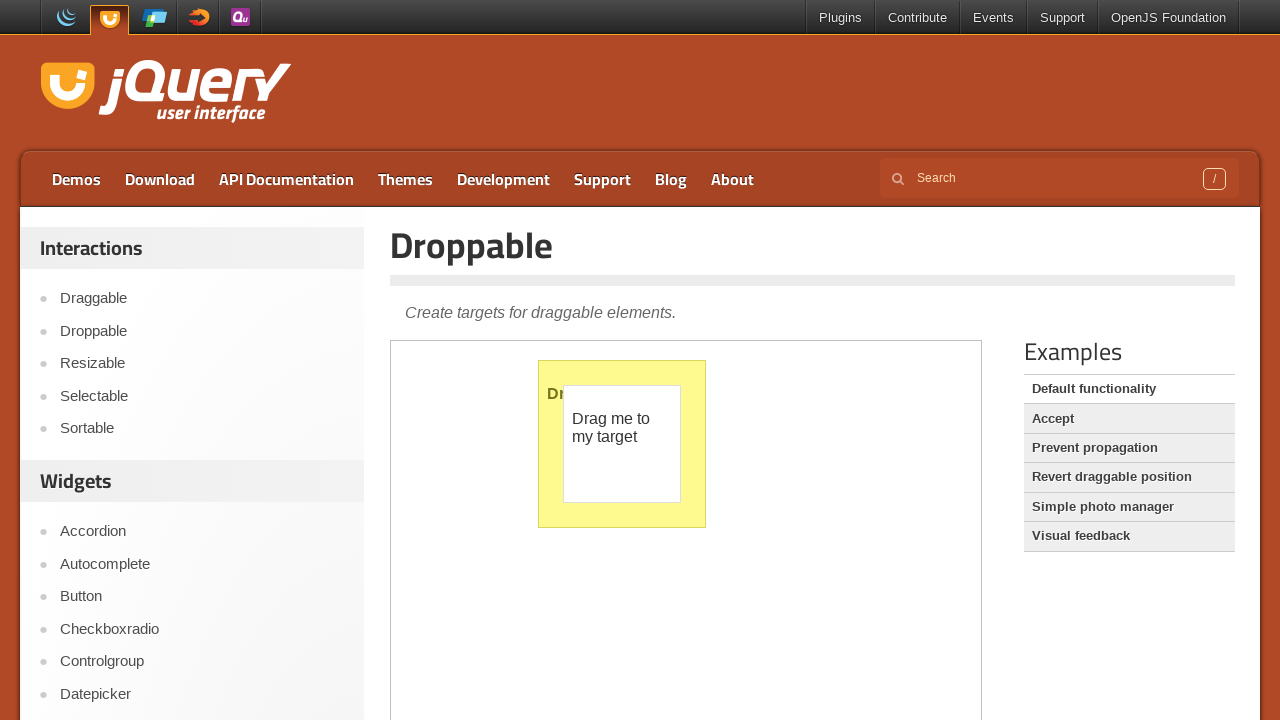

Clicked on Sortable link to navigate to sortable section at (202, 429) on text=Sortable
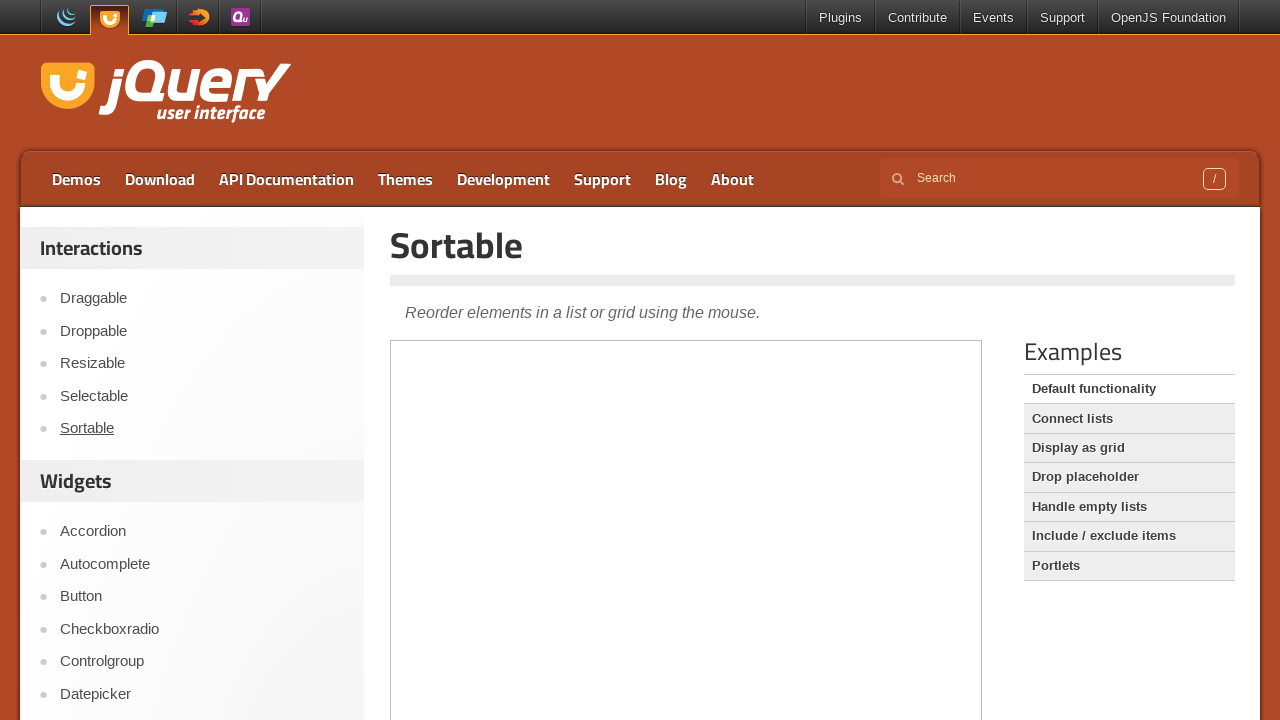

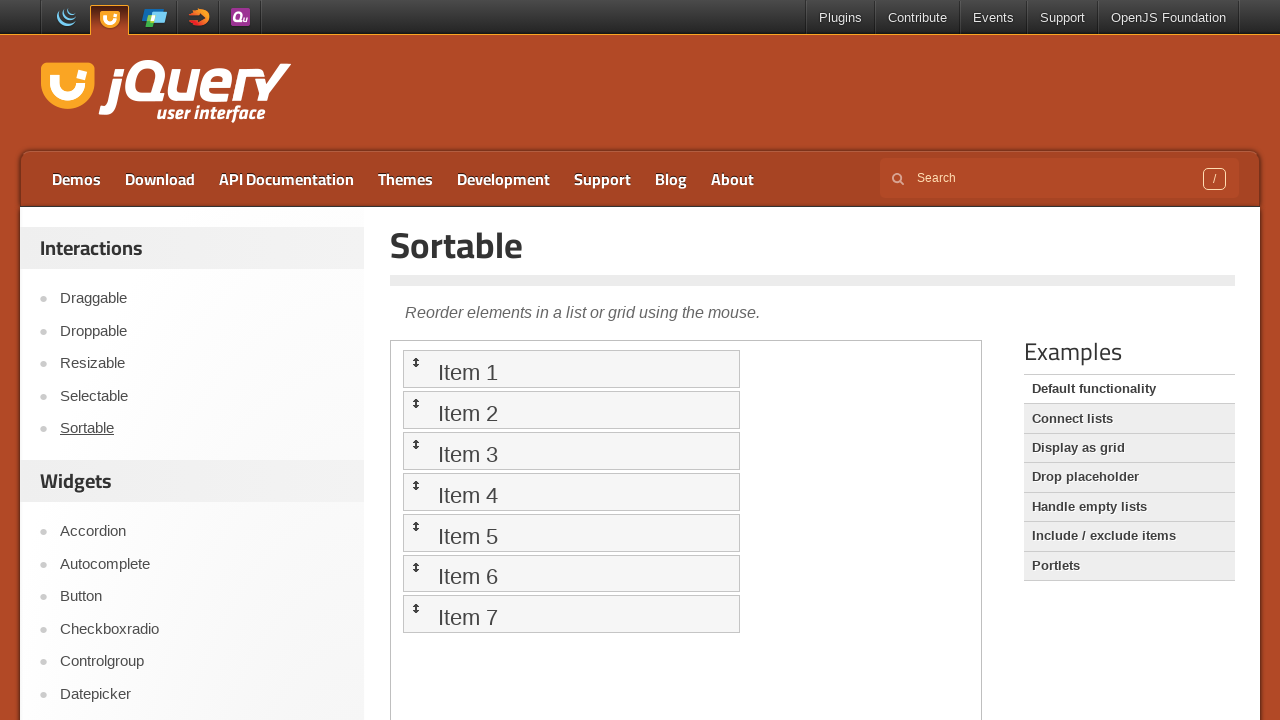